Tests that the login button on the anhtester.com homepage is clickable by navigating to the site and clicking the login button.

Starting URL: https://anhtester.com/

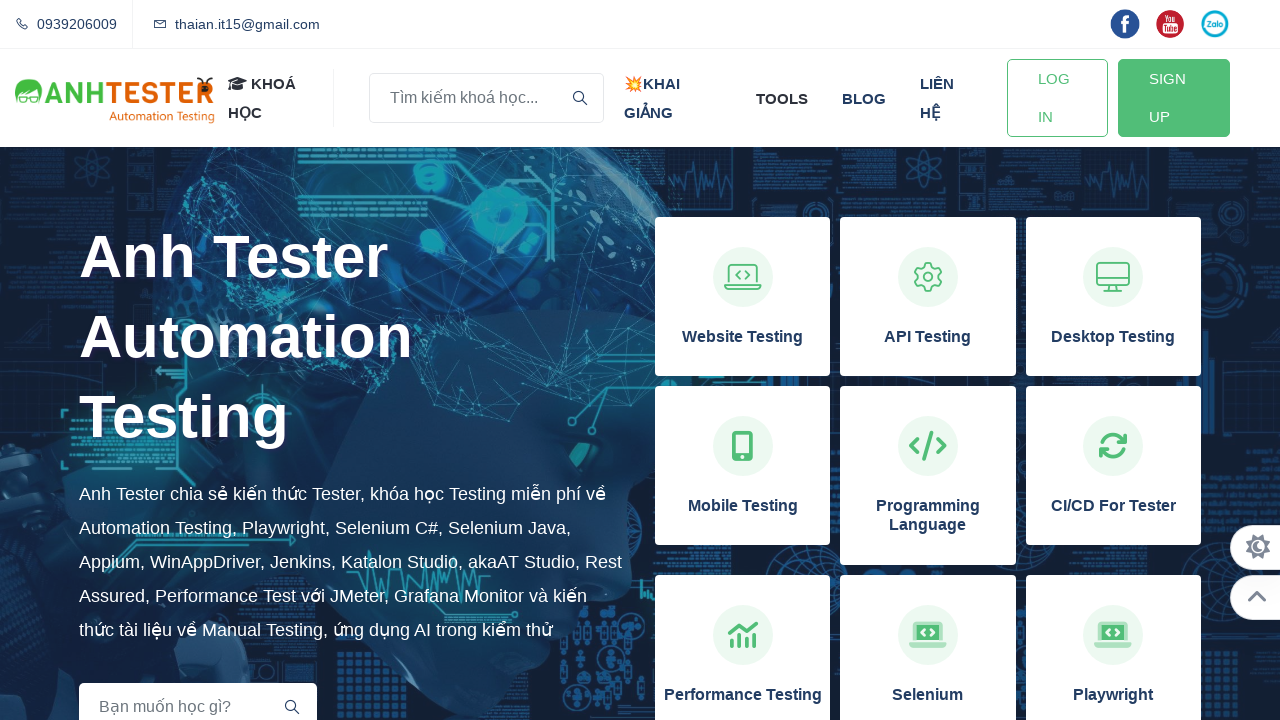

Navigated to https://anhtester.com/
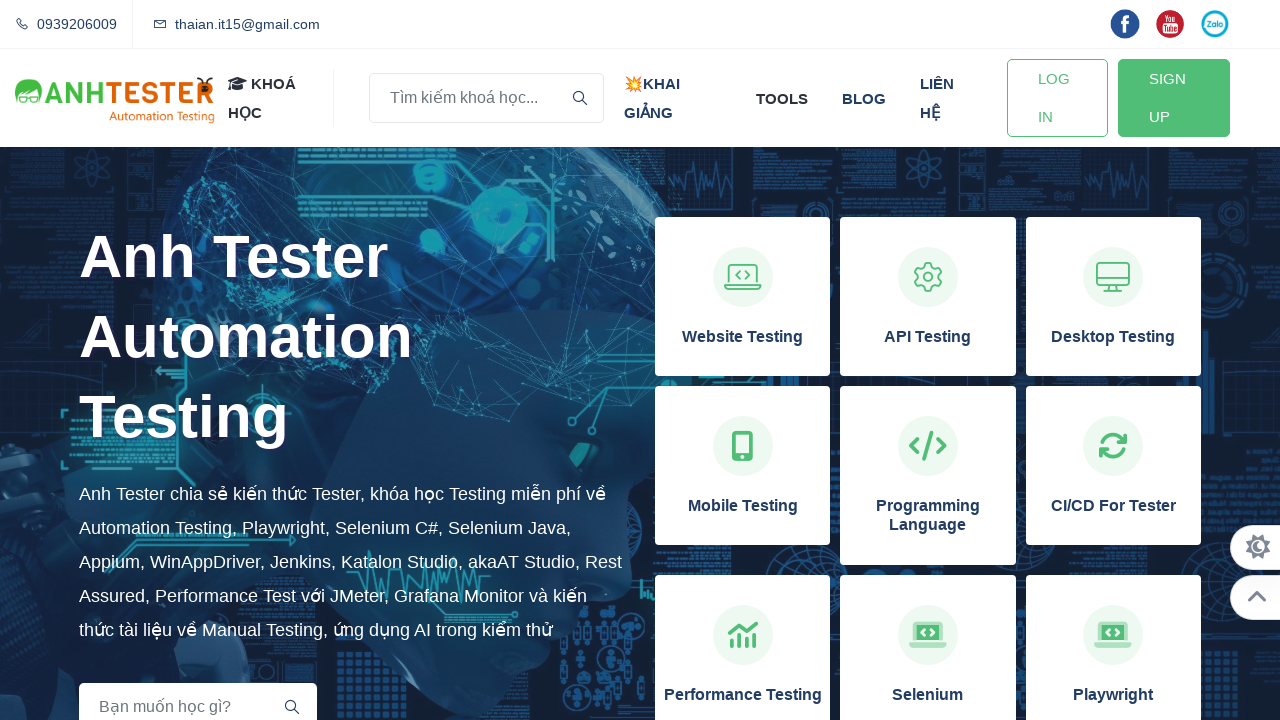

Clicked the login button at (1057, 98) on a#btn-login
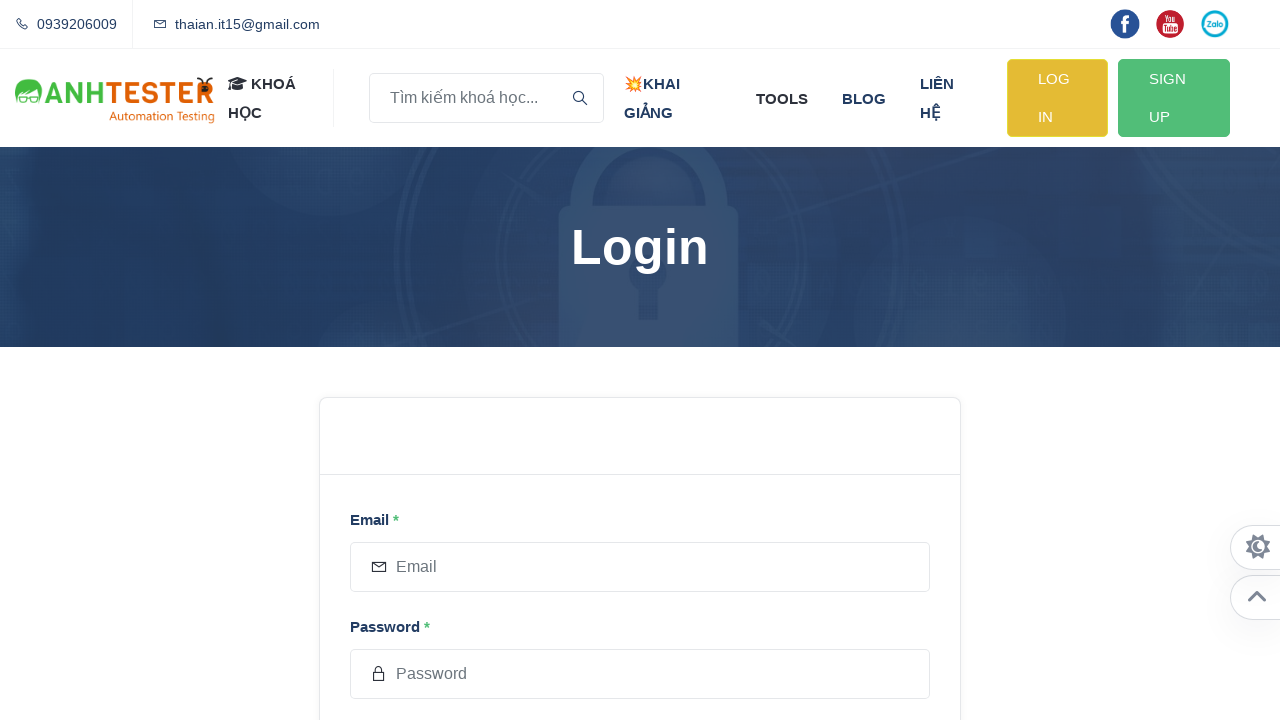

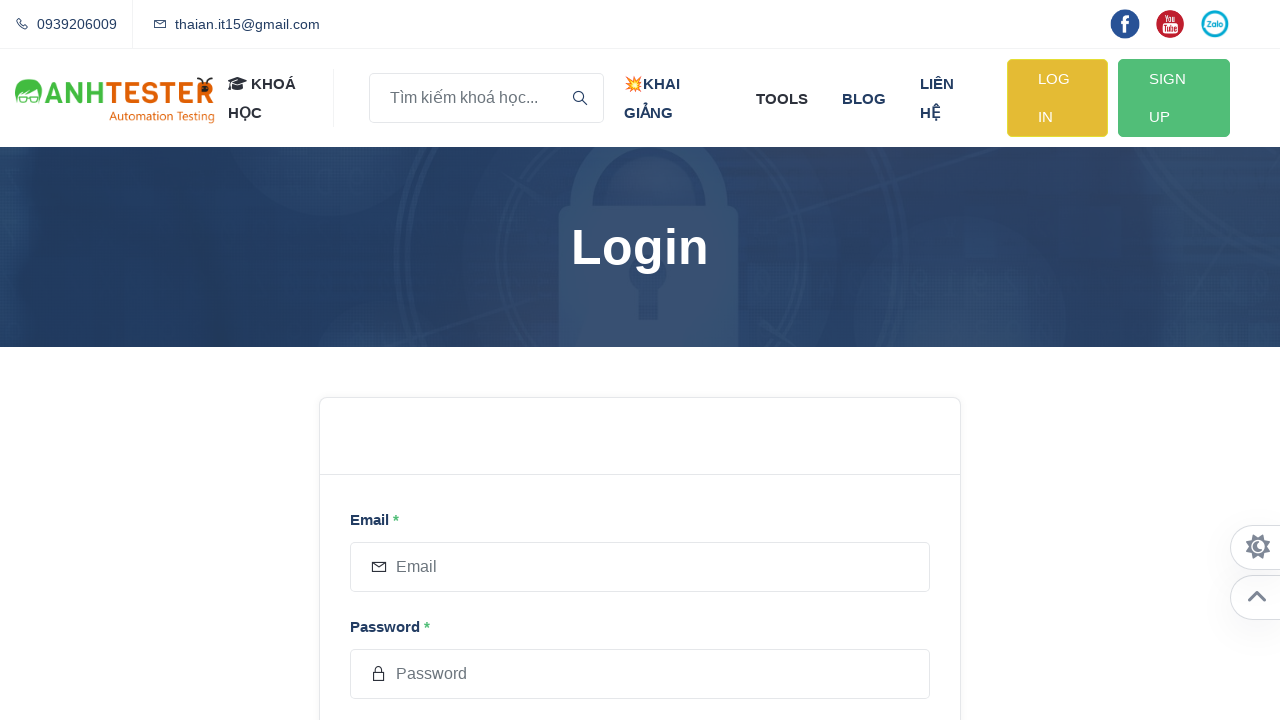